Tests browsing the NASA API documentation by searching for and exploring the Open Science Data Repository API section, clicking through multiple documentation elements including Study, metadata, dataset search, and resources sections.

Starting URL: https://api.nasa.gov/

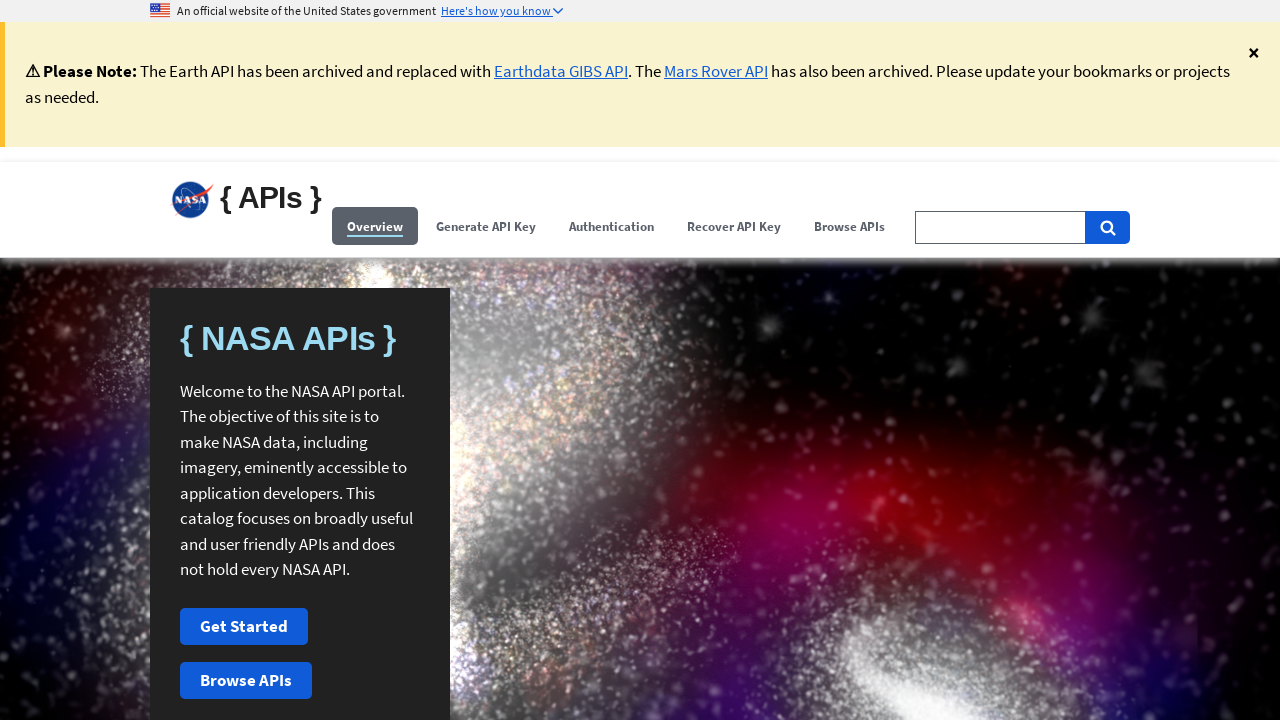

Clicked Browse APIs menu at (850, 226) on xpath=(//span[contains(.,'Browse APIs')])[1]
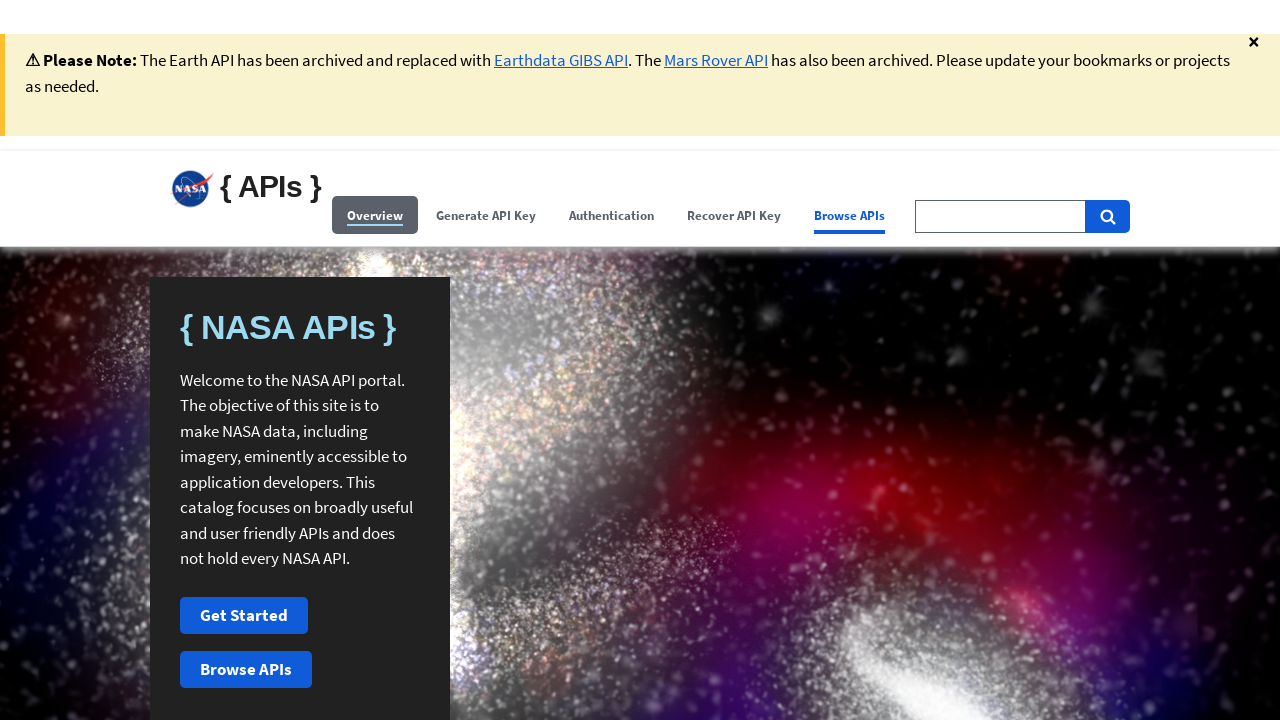

Filled search field with 'Open Science Data Repository' on input#search-field-big
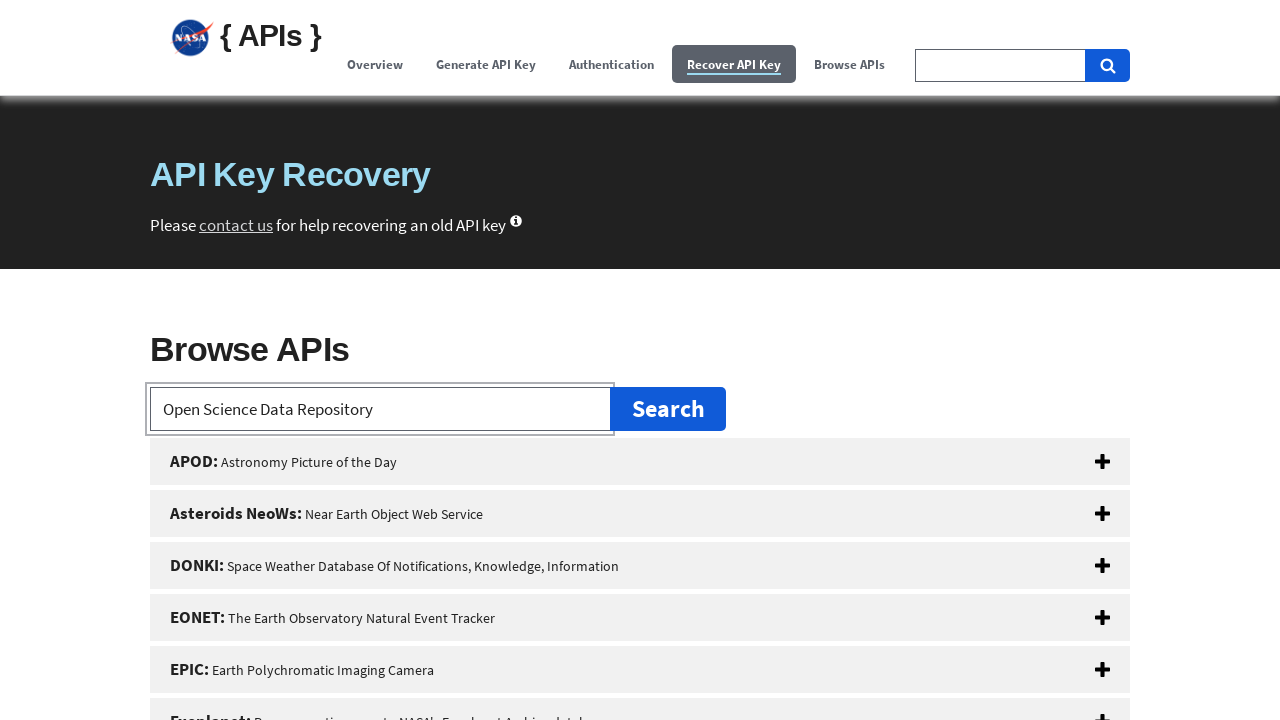

Clicked Open Science Data Repository button at (640, 360) on button#open-science-data-repository
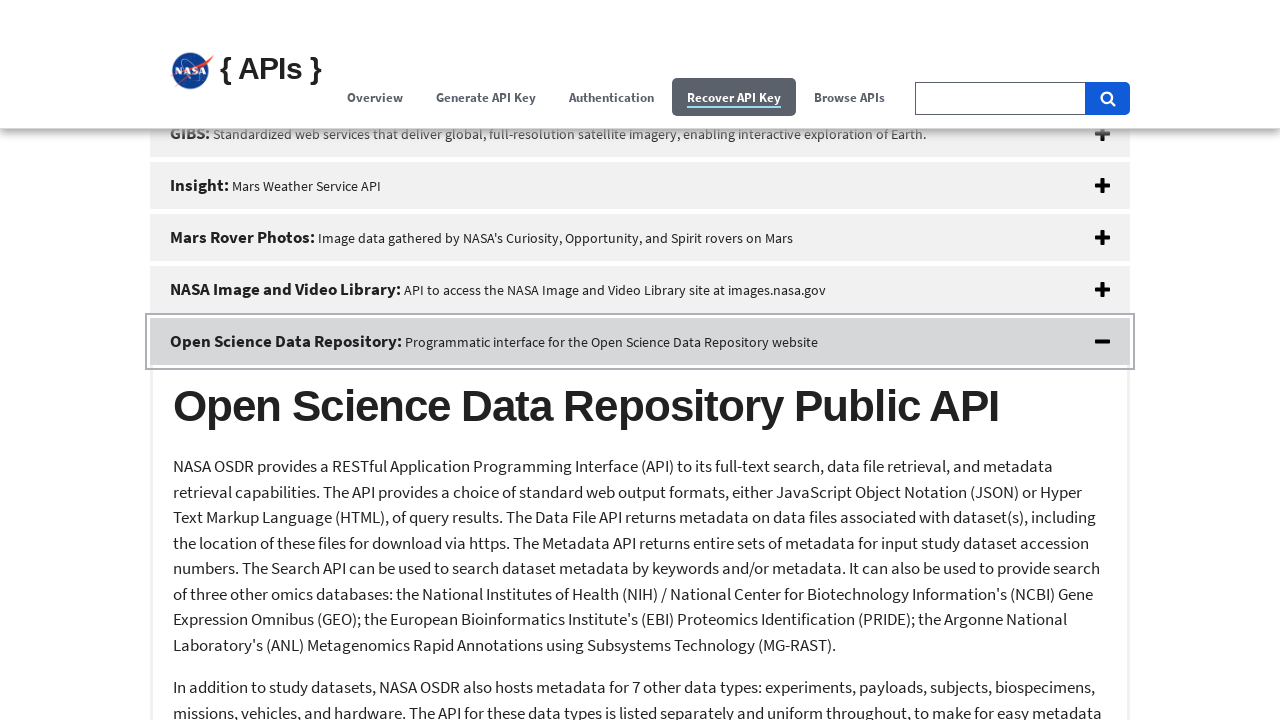

Study section loaded
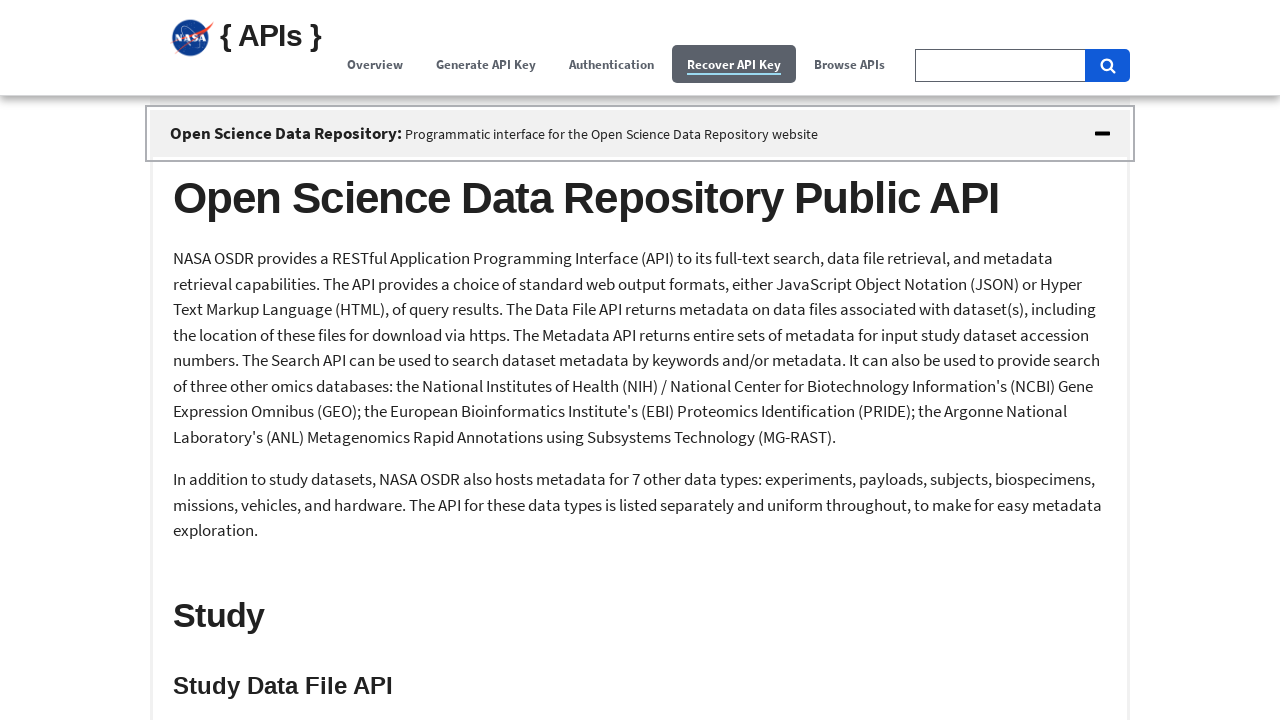

Clicked Study section header at (640, 615) on xpath=//h2[contains(.,'Study')]
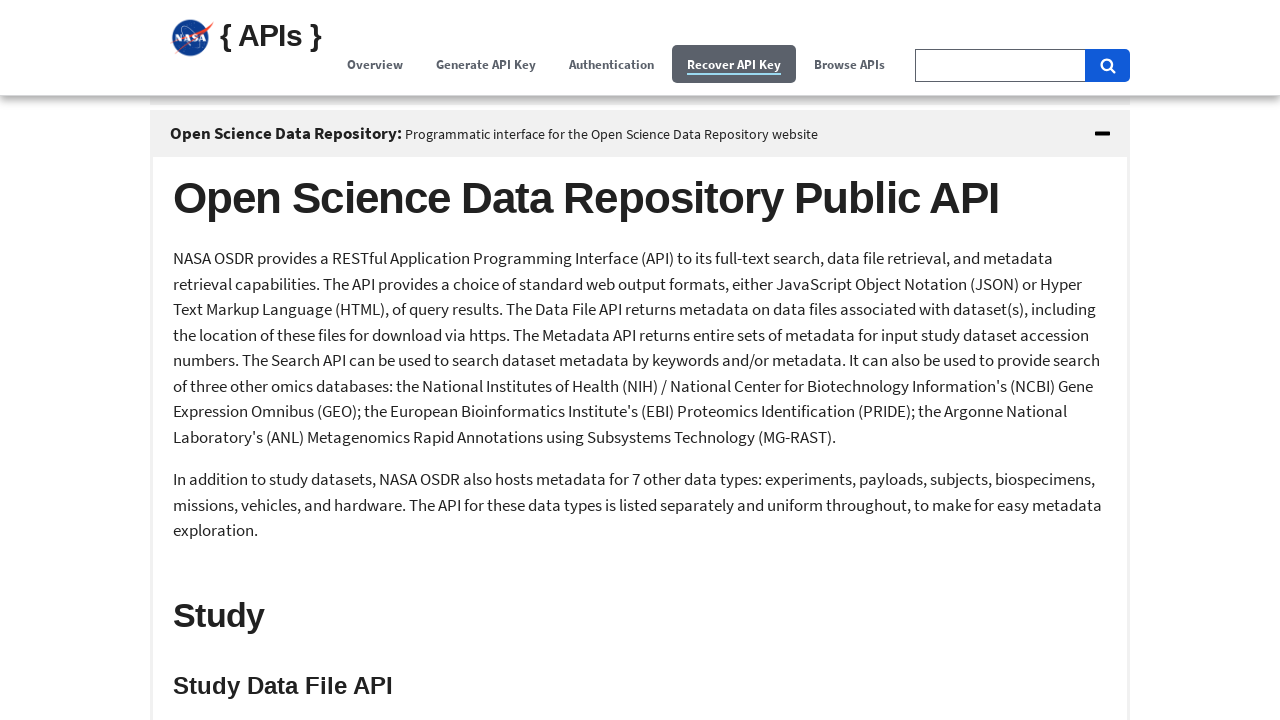

Clicked Example Requests section at (640, 361) on xpath=//h4[contains(.,'Example Requests:')]
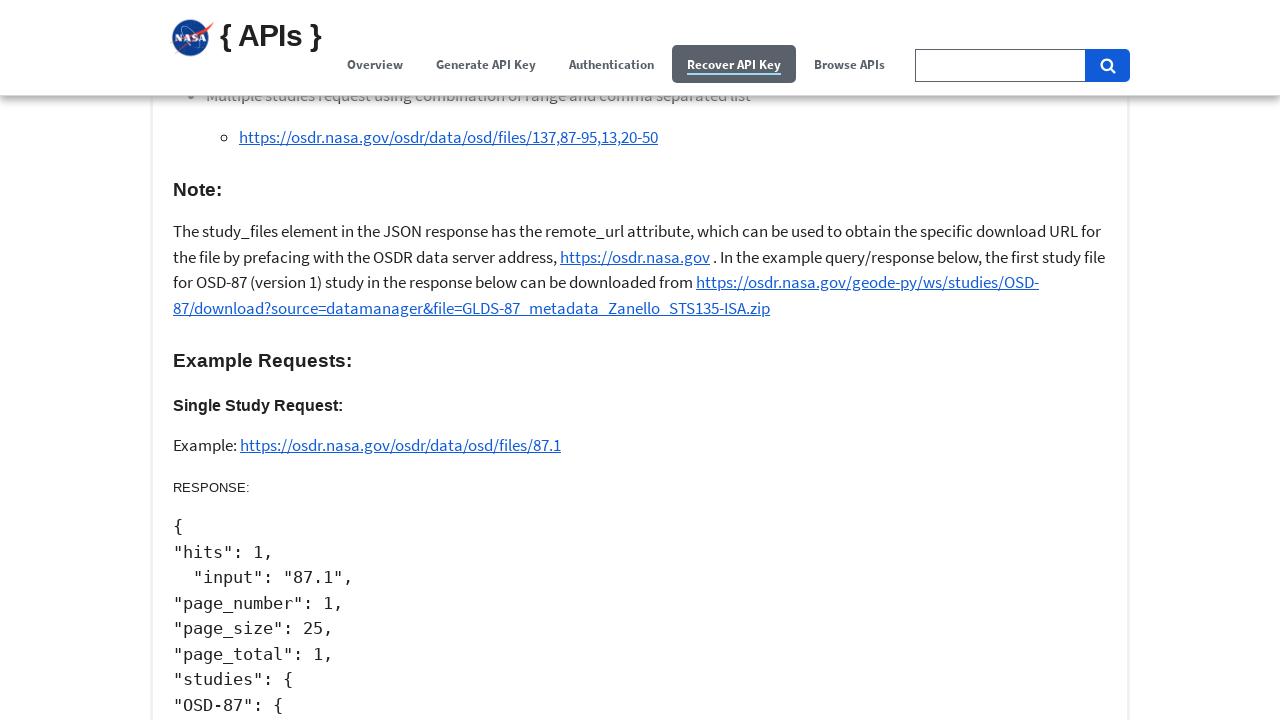

Clicked Study Metadata API section at (640, 361) on xpath=//h3[contains(.,'Study Metadata API')]
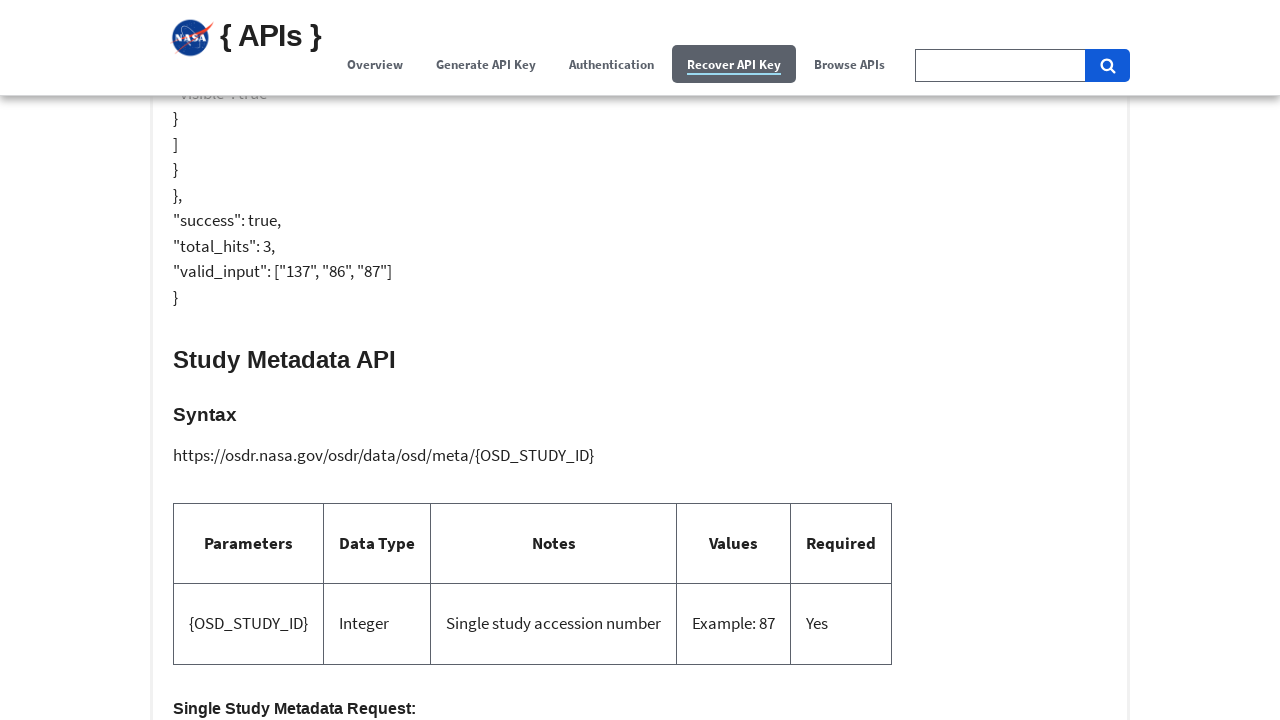

Clicked Returns JSON-formatted response section at (640, 360) on xpath=(//h4[contains(.,'Returns: JSON-formatted response')])[2]
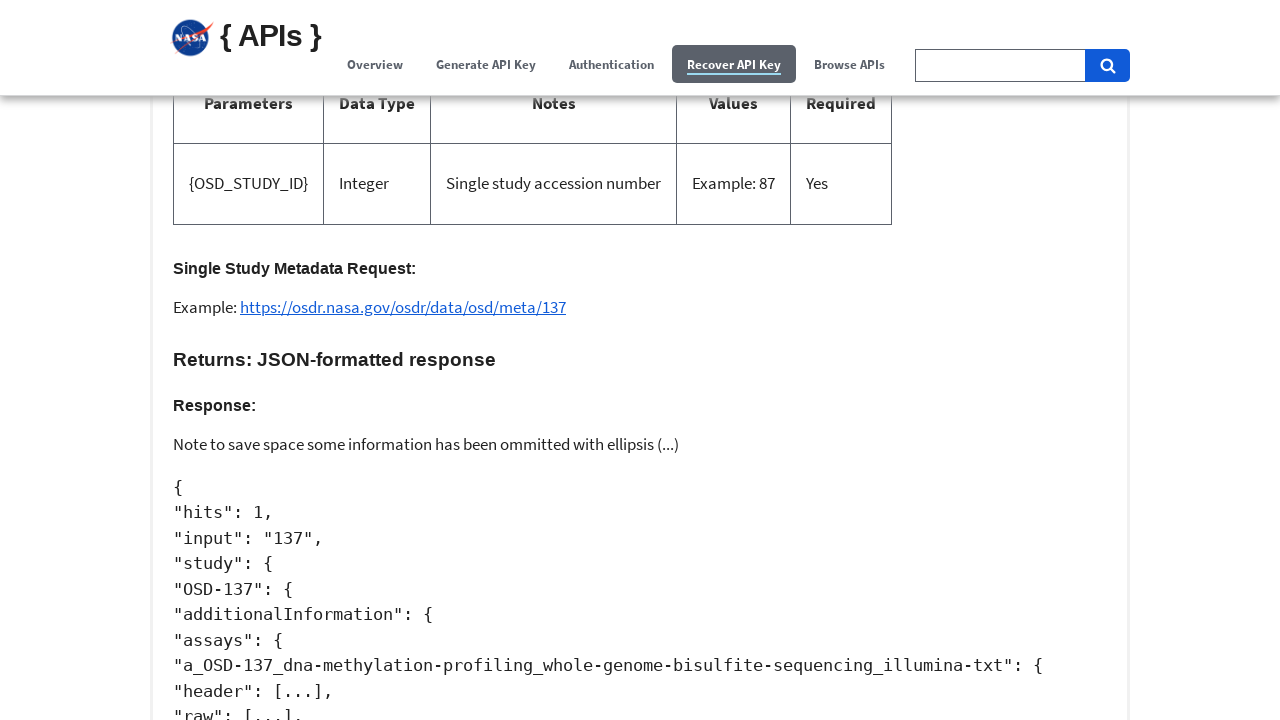

Clicked Study Dataset Search API section at (640, 360) on xpath=//h3[contains(.,'Study Dataset Search API')]
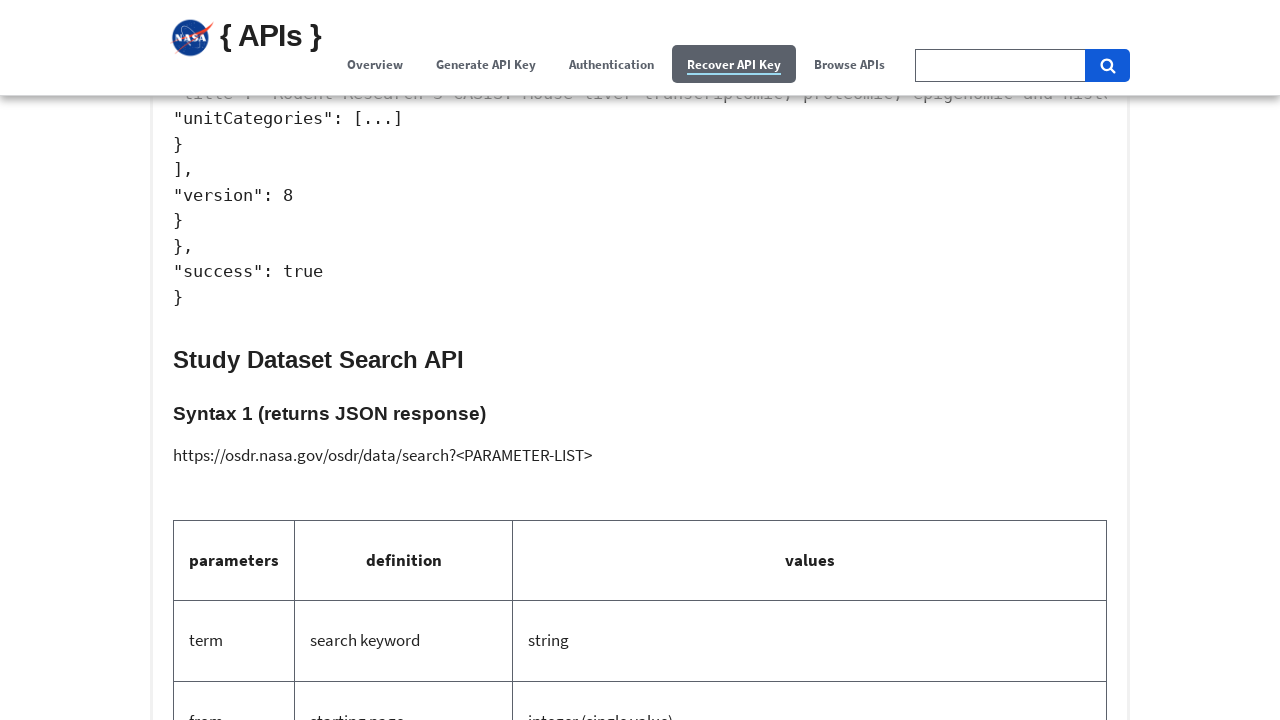

Clicked Syntax 2 HTML response section at (640, 360) on xpath=//h4[contains(text(),'Syntax 2 (returns HTML response):')]
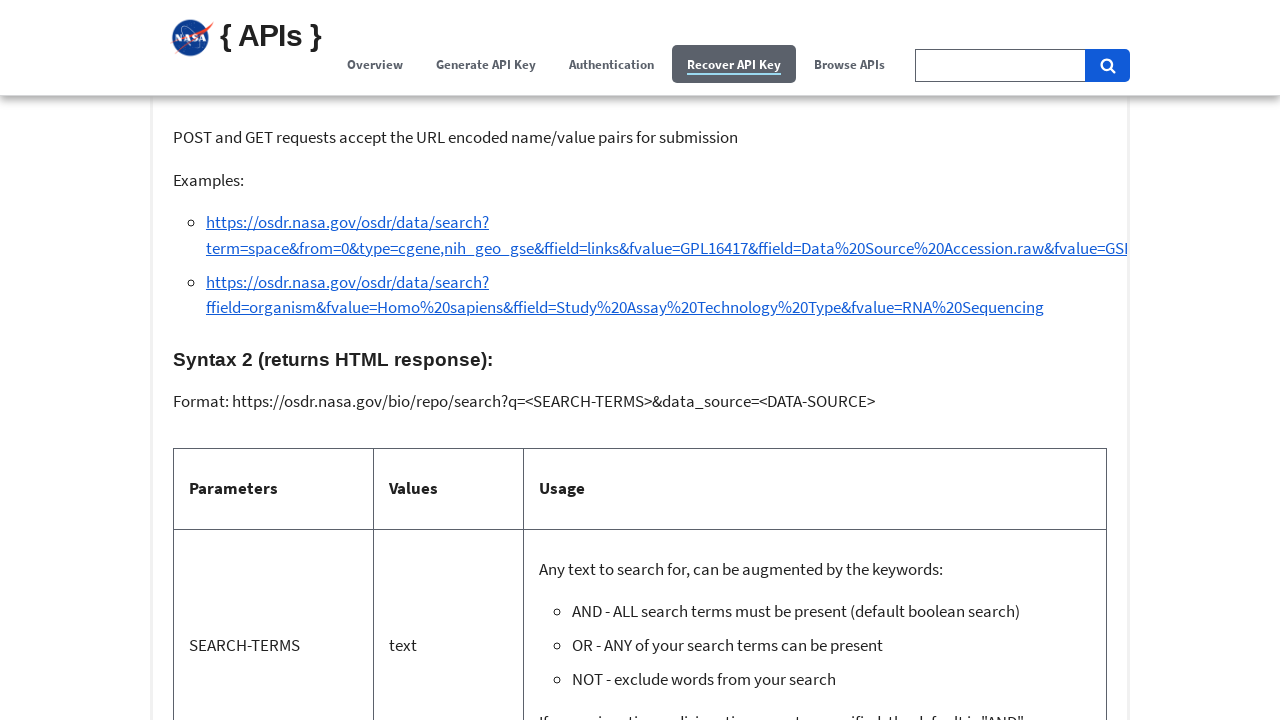

Clicked Other section header at (640, 360) on h2#other
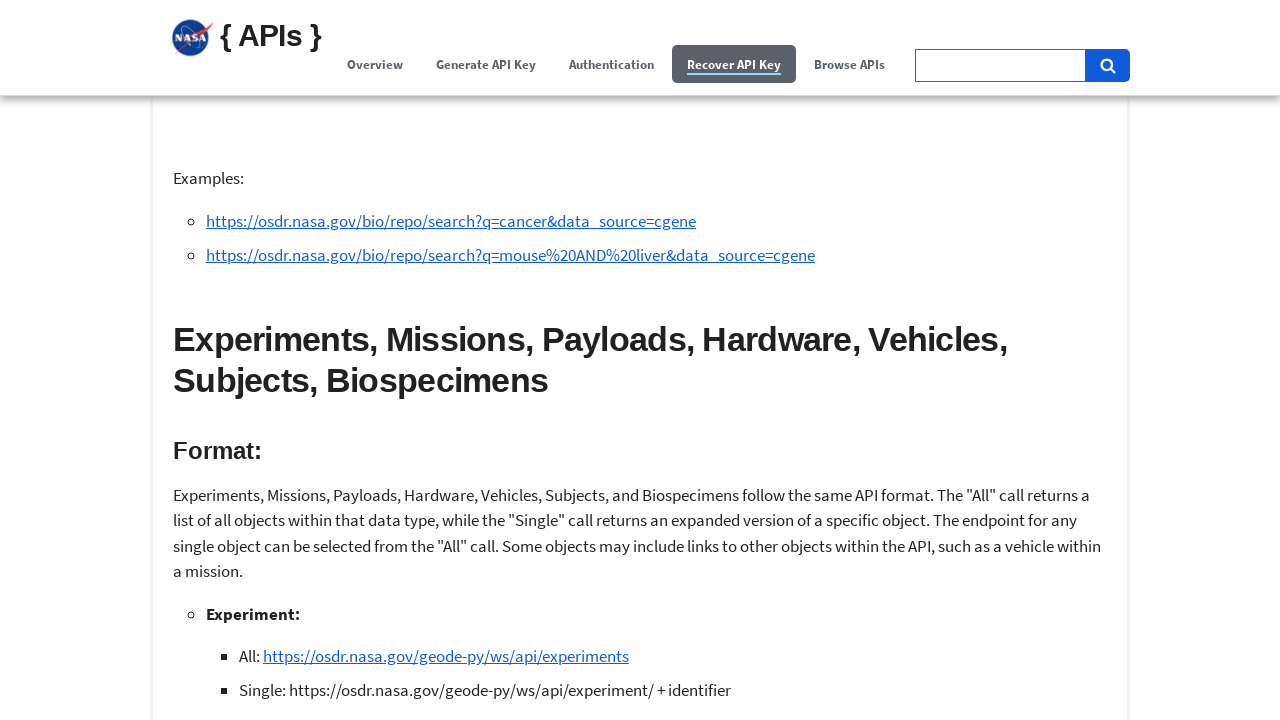

Clicked Format section at (640, 451) on xpath=//h3[contains(text(),'Format:')]
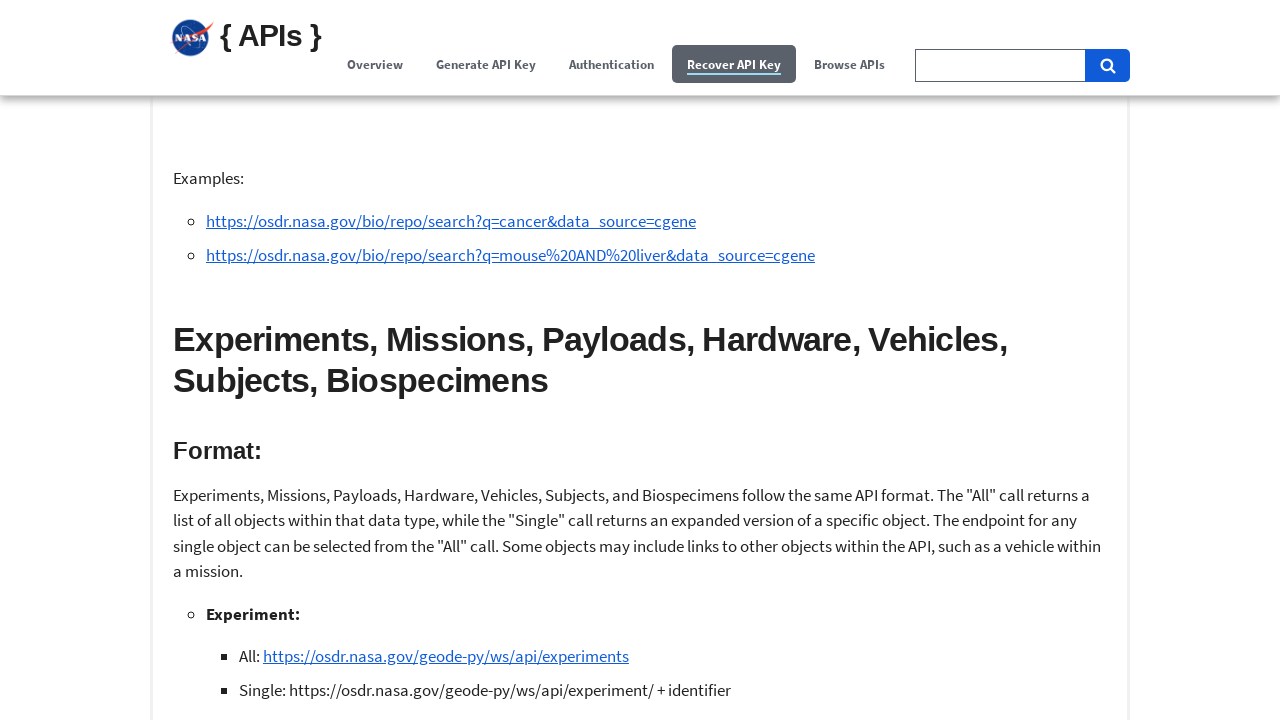

Clicked Examples section at (640, 360) on xpath=//h3[contains(text(),'Examples:')]
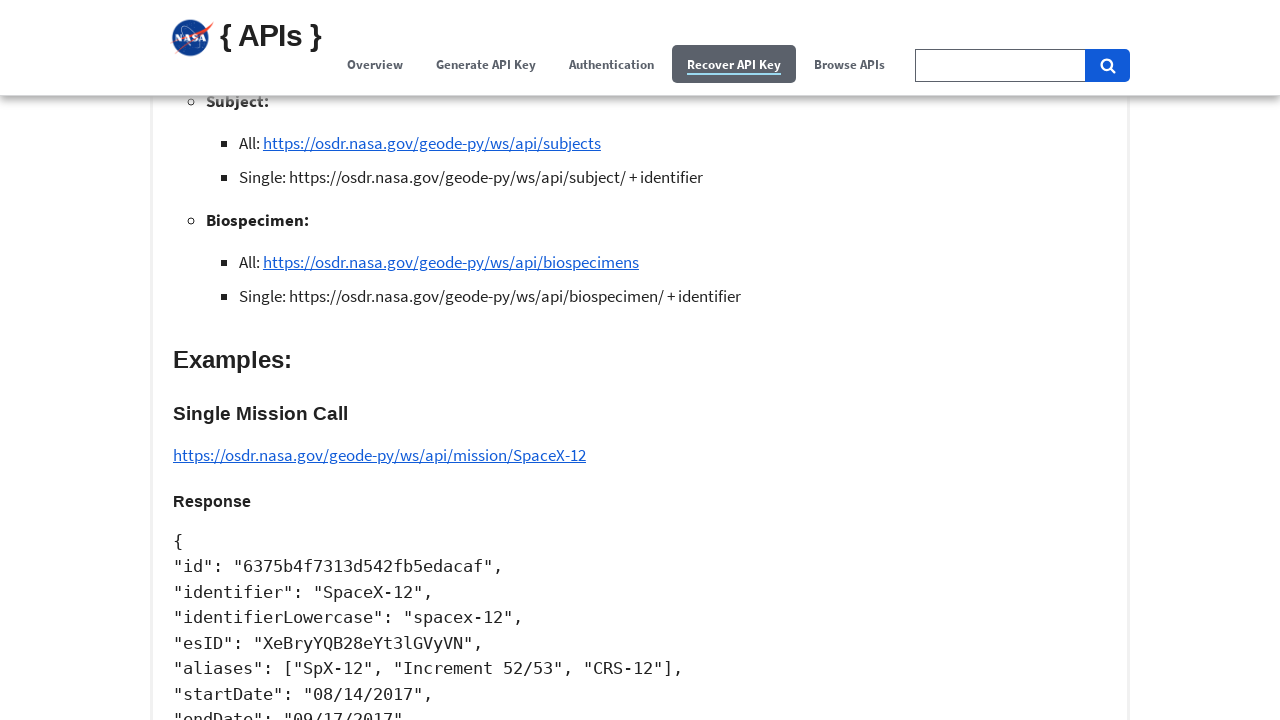

Clicked Single Vehicle Call subsection at (640, 361) on xpath=//h4[contains(text(),'Single Vehicle Call')]
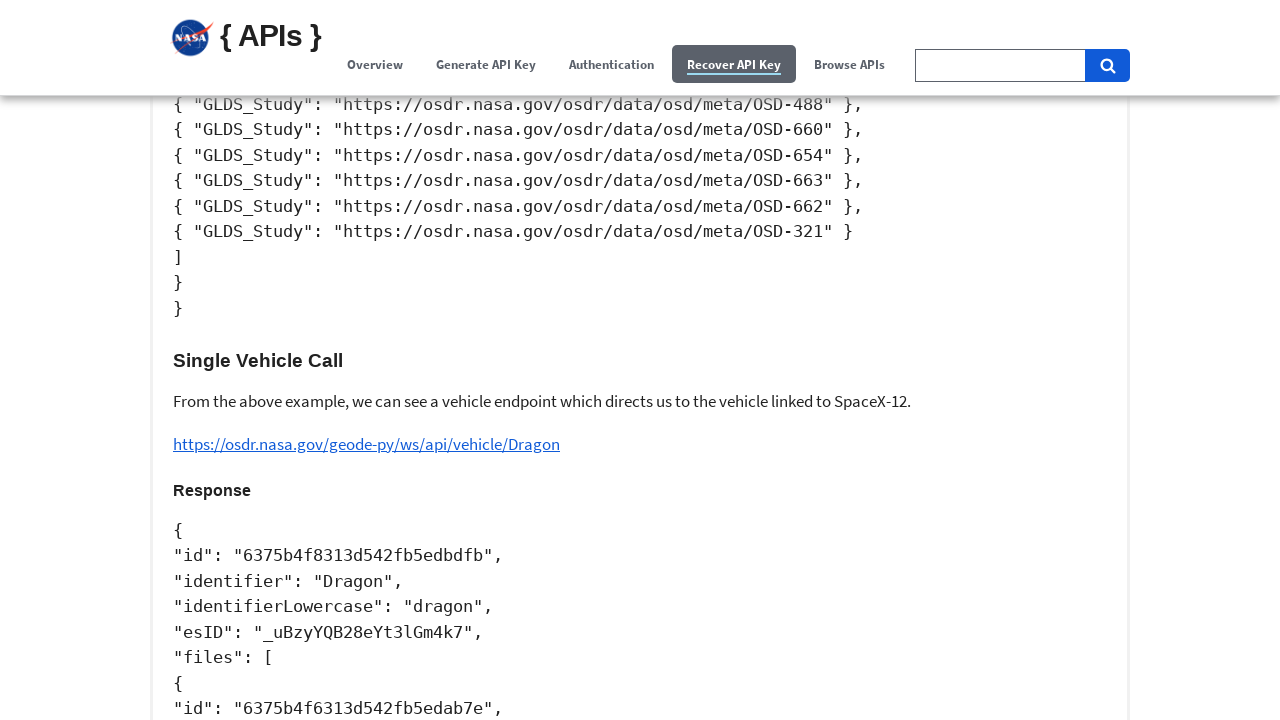

Clicked API Requests with Python section at (640, 361) on xpath=//h2[contains(.,'API Requests with Python')]
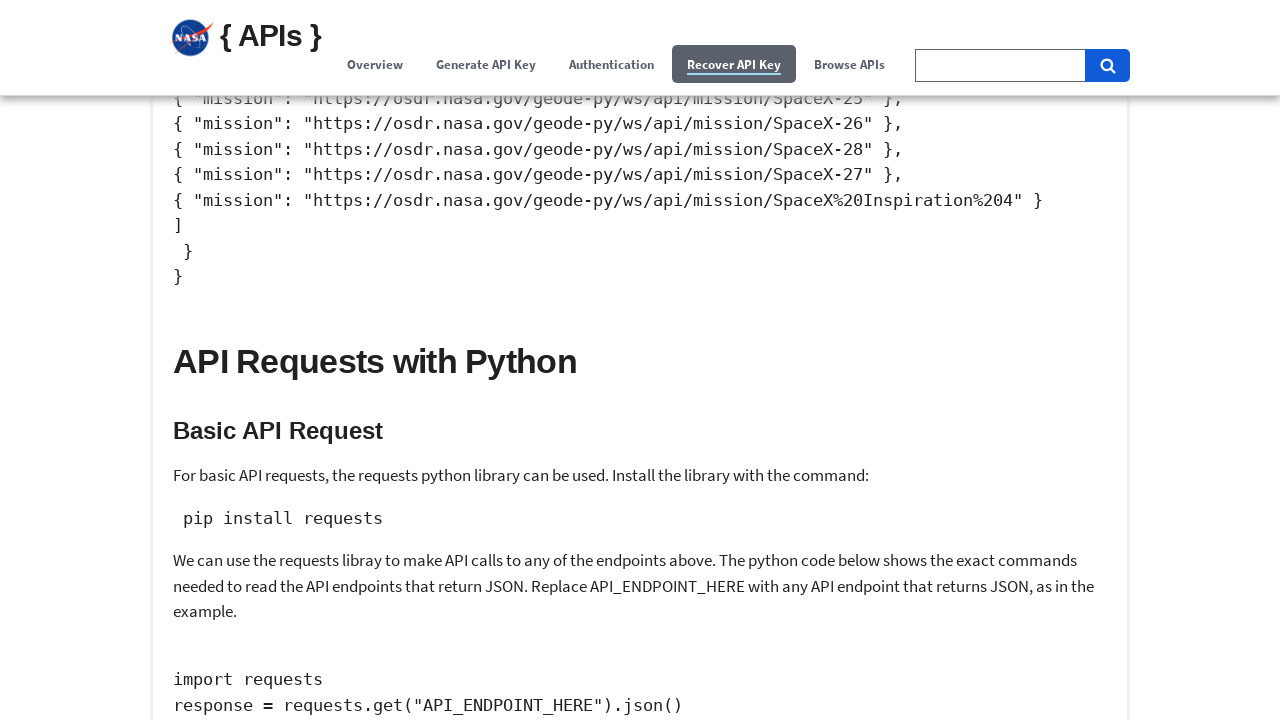

Clicked Resources section at (640, 361) on xpath=//h2[contains(.,'Resources')]
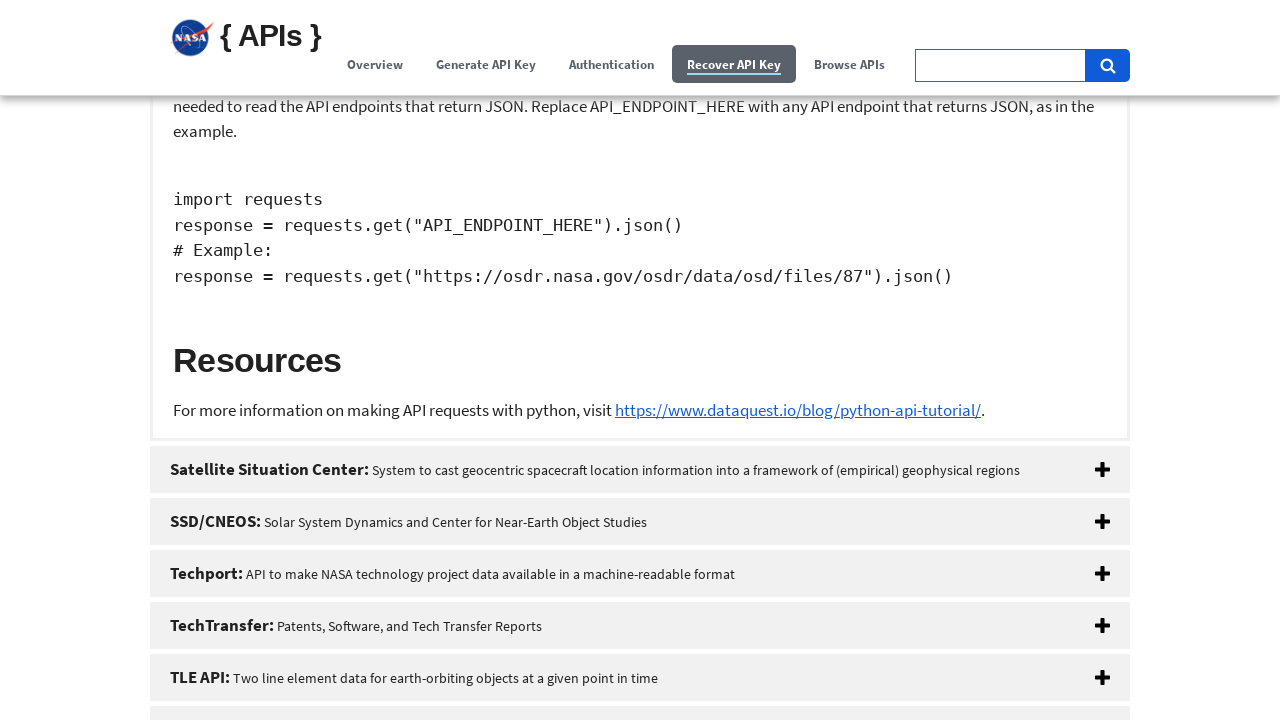

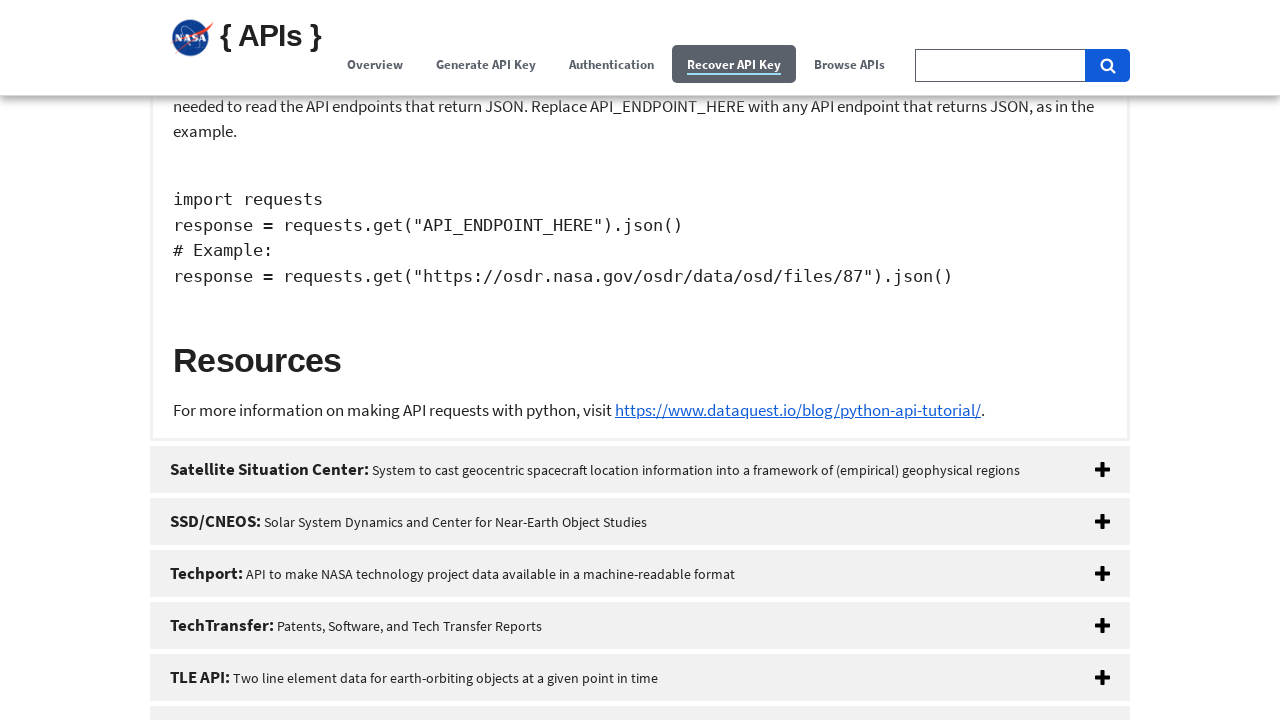